Verifies the "Forgot Password" link on the login page has the correct text and that its href attribute contains the expected forgot_password parameter.

Starting URL: https://login1.nextbasecrm.com/

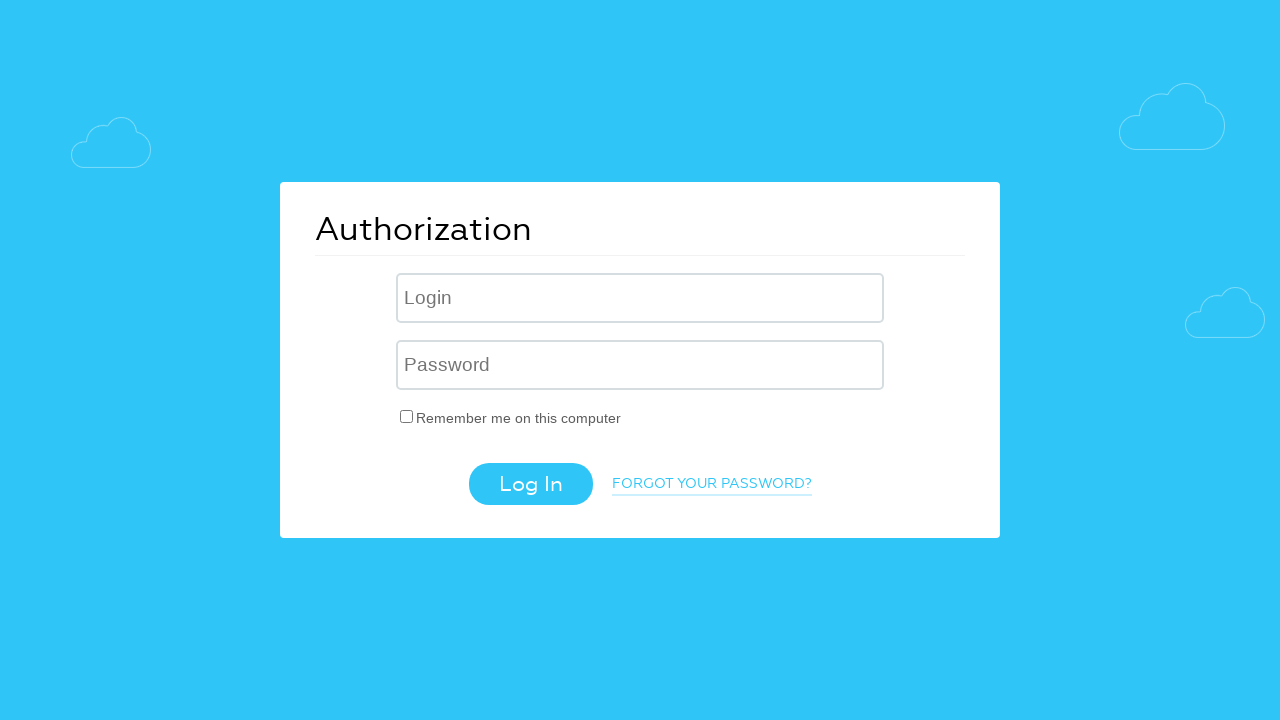

Waited for 'Forgot Password' link to be visible
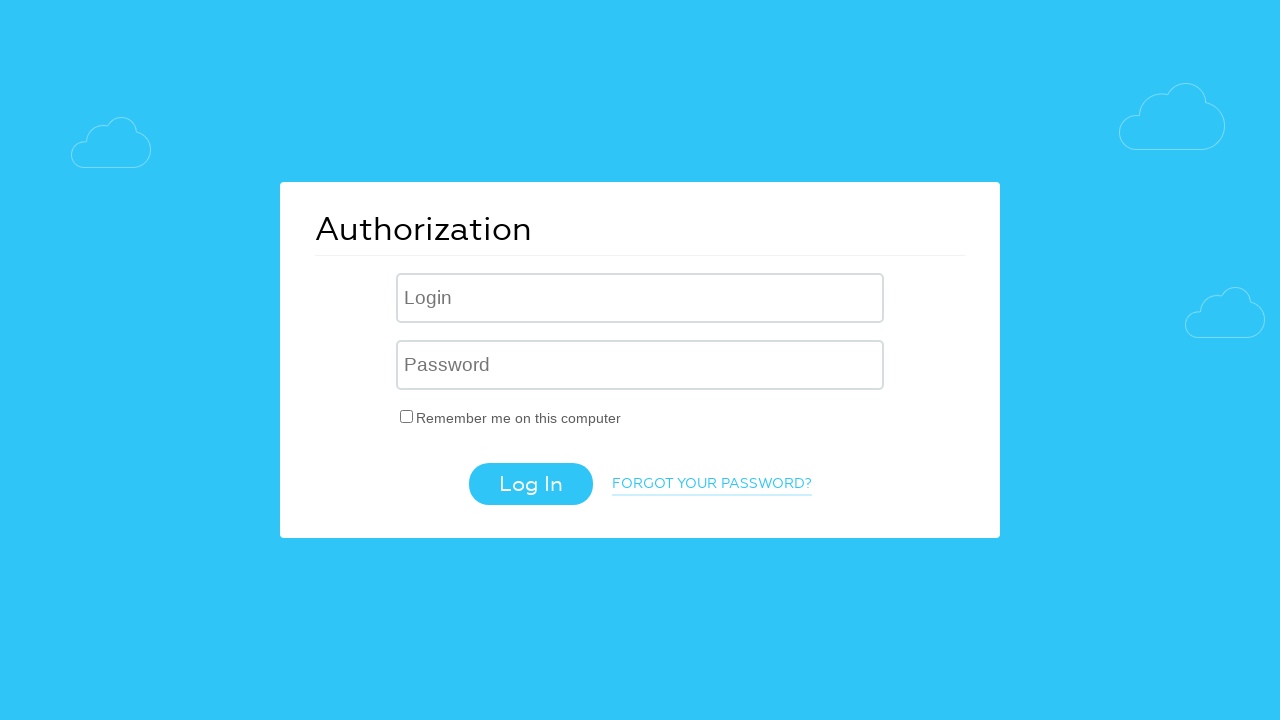

Retrieved text content from 'Forgot Password' link
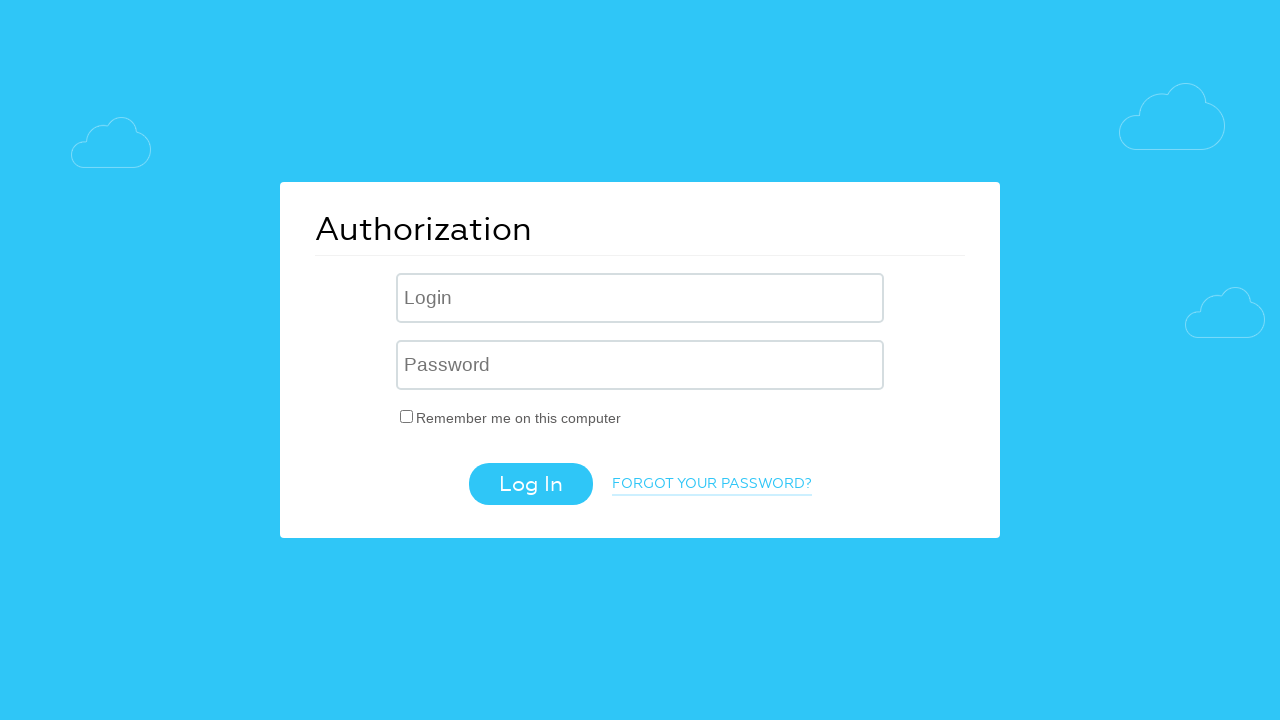

Verified 'Forgot Password' link text matches expected: 'FORGOT YOUR PASSWORD?'
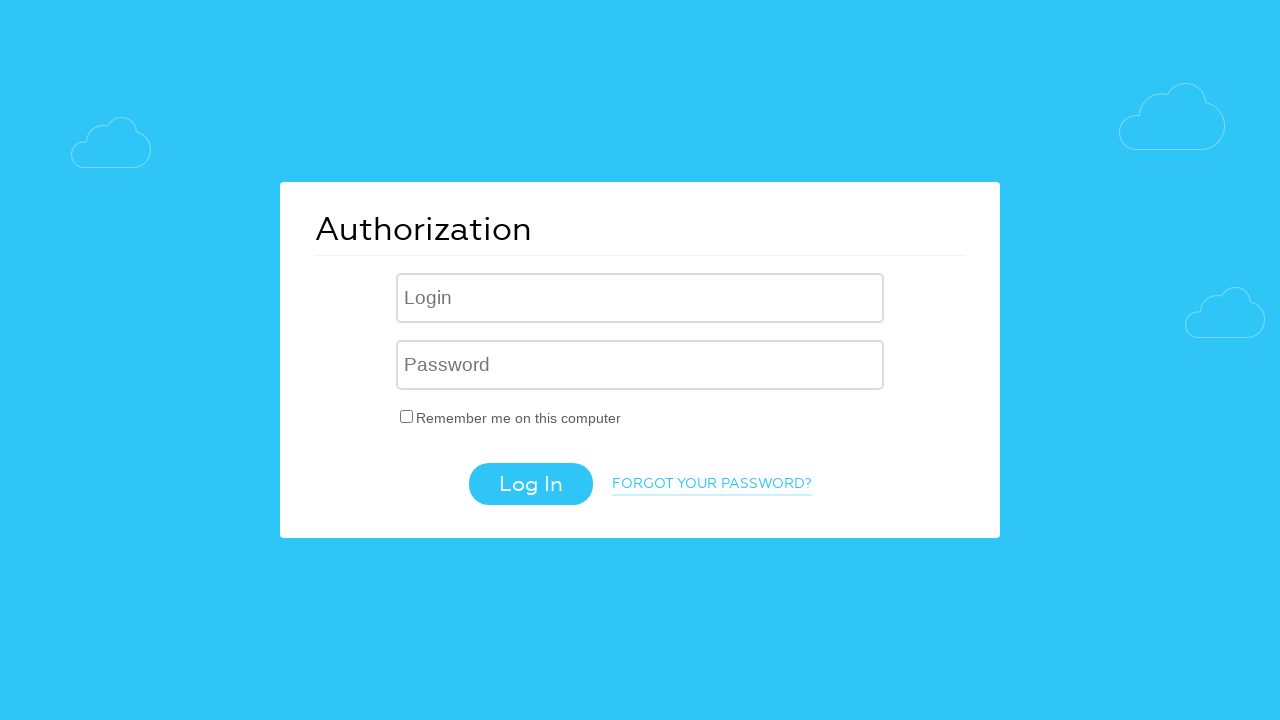

Retrieved href attribute from 'Forgot Password' link
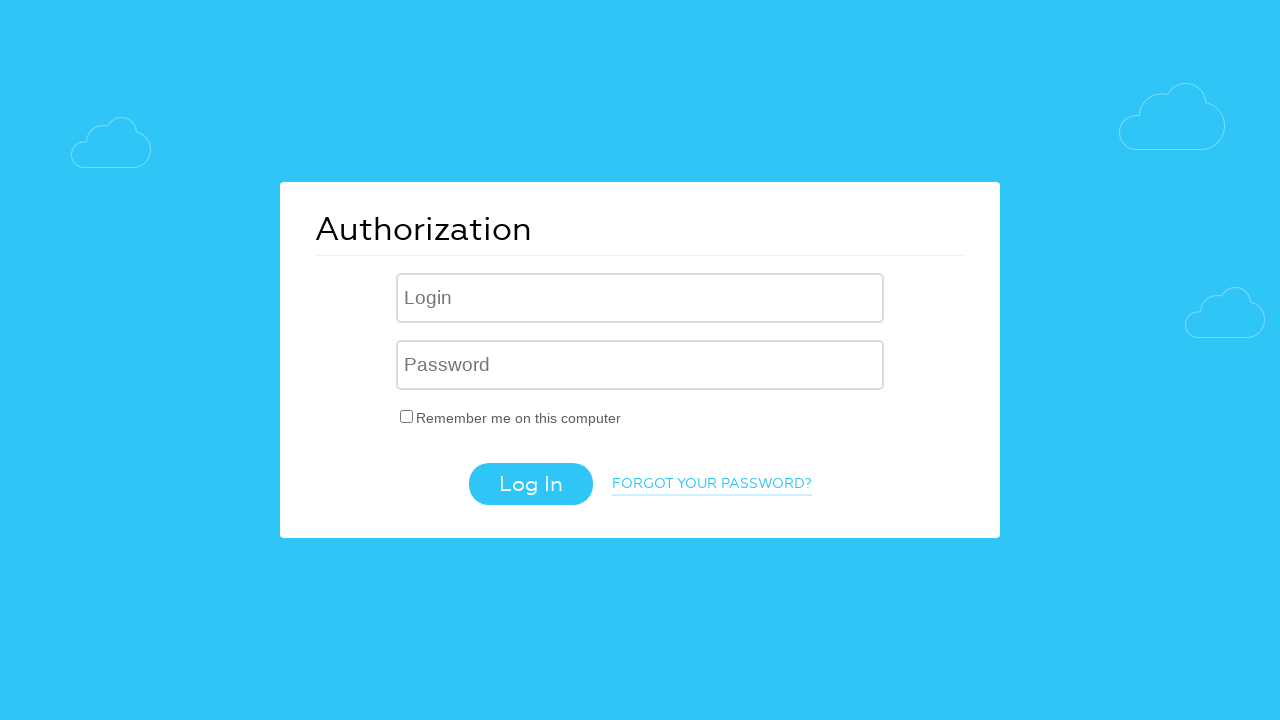

Verified href attribute contains expected parameter: 'forgot_password=yes'
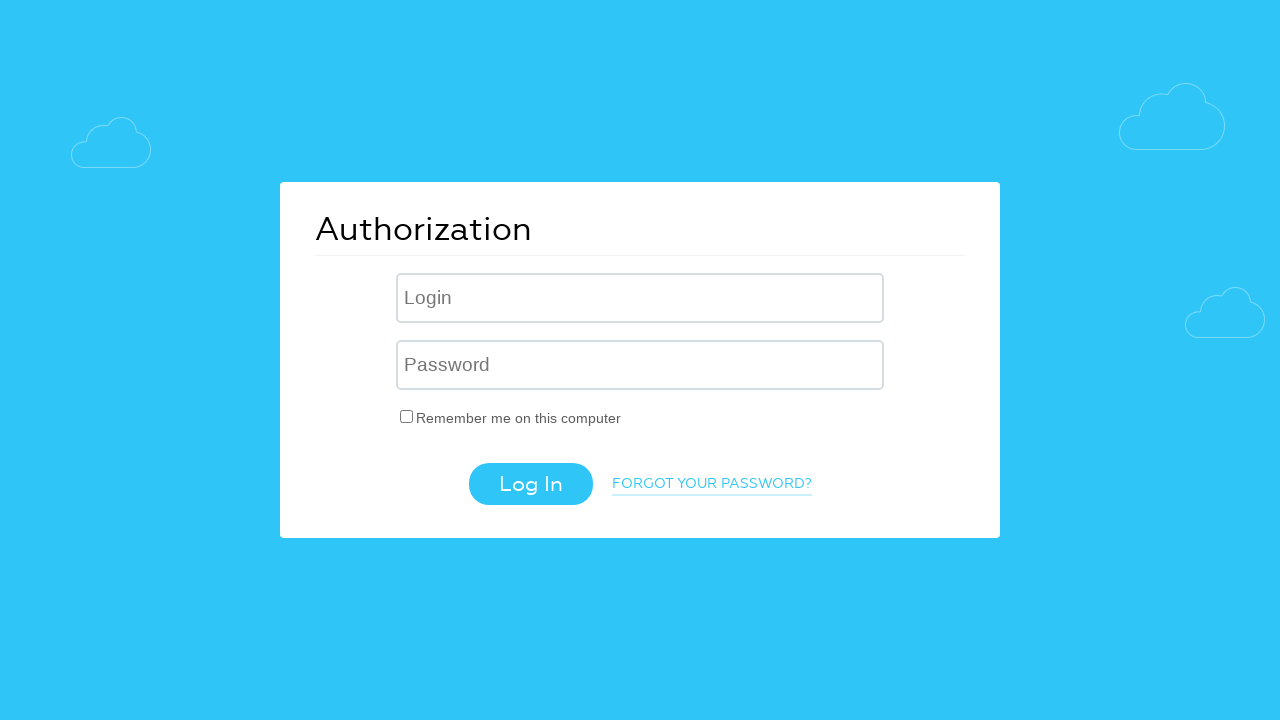

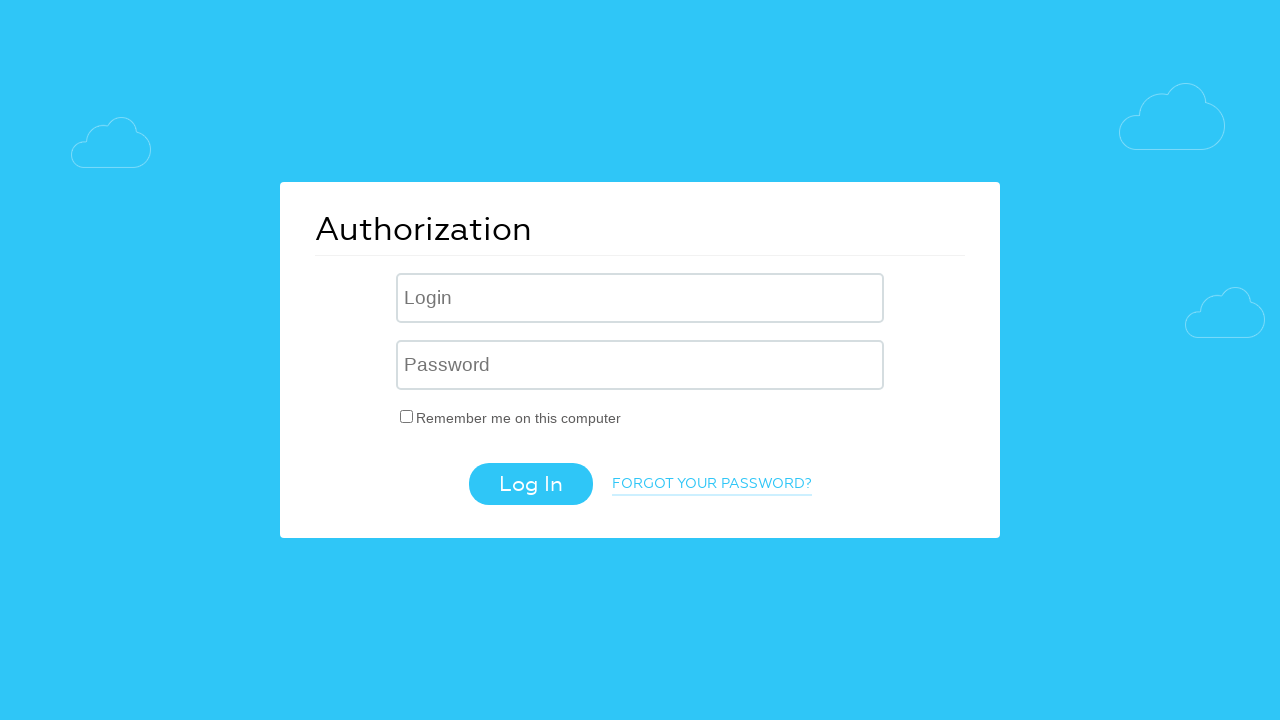